Tests a practice automation form by filling in name and email fields, then selecting a gender radio button option.

Starting URL: https://www.tutorialspoint.com/selenium/practice/selenium_automation_practice.php

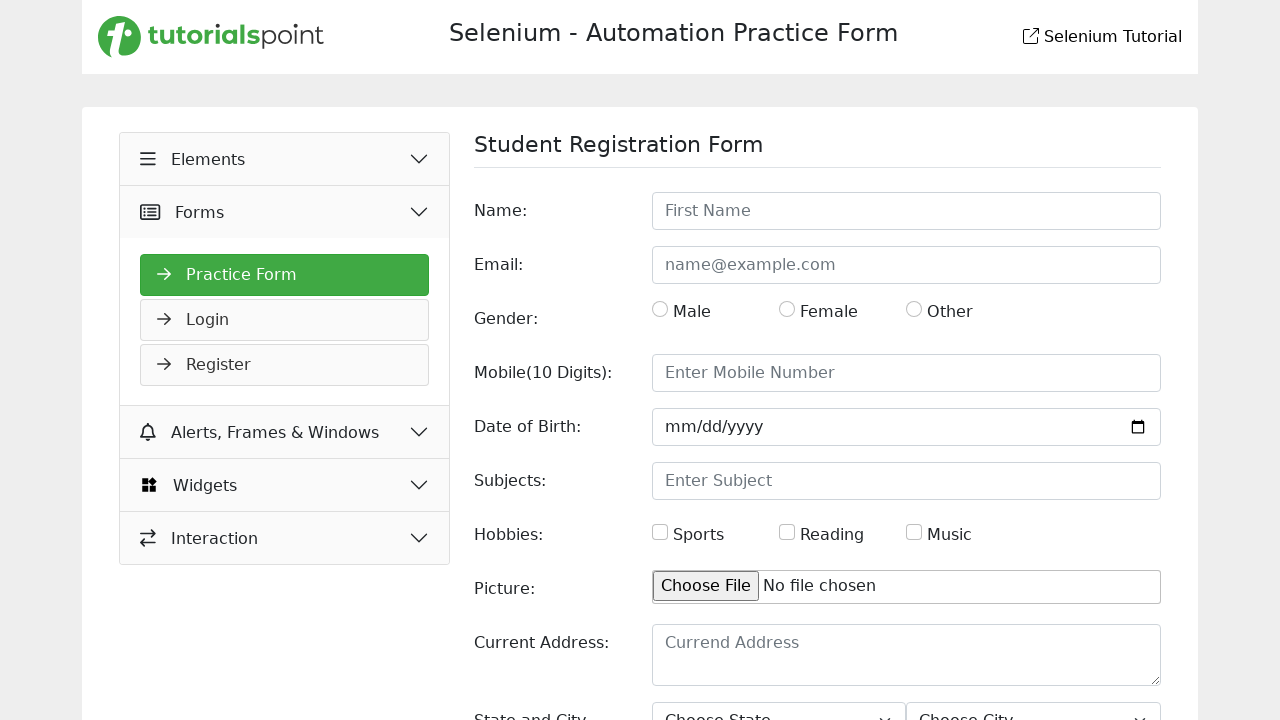

Filled name field with 'Manas ranjan' on #name
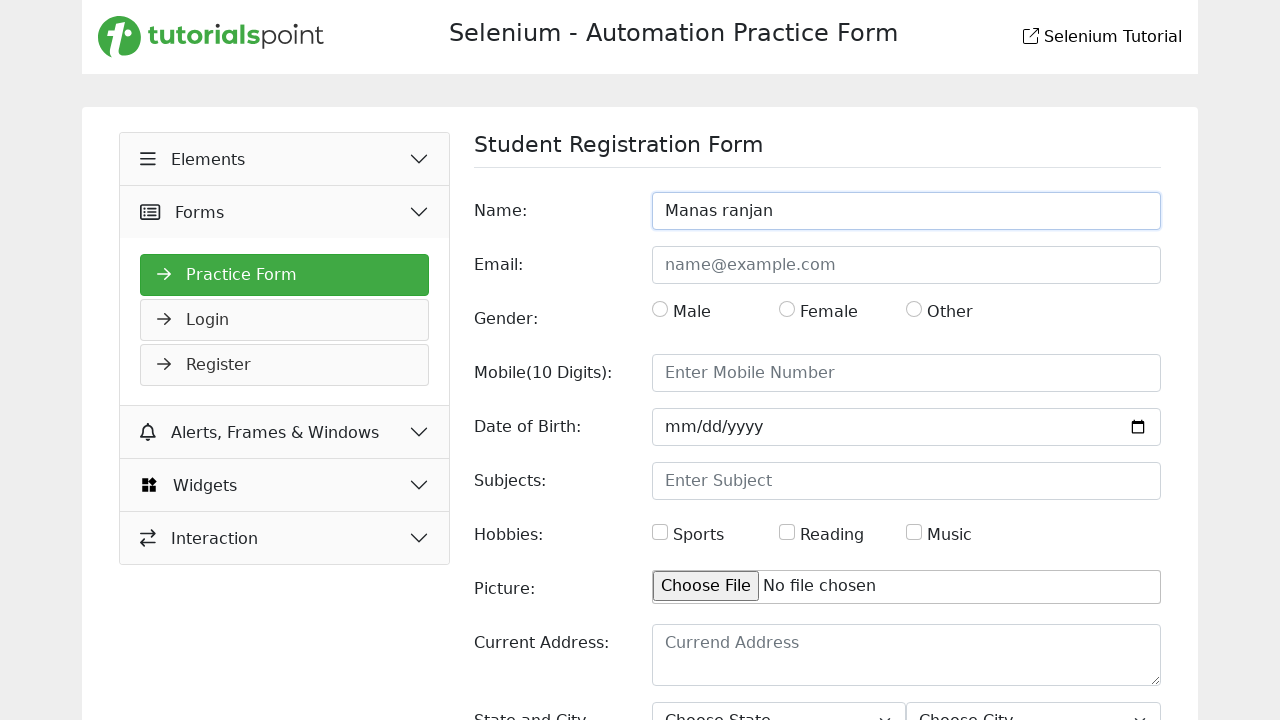

Filled email field with 'manas@gmail.com' on input[name='email']
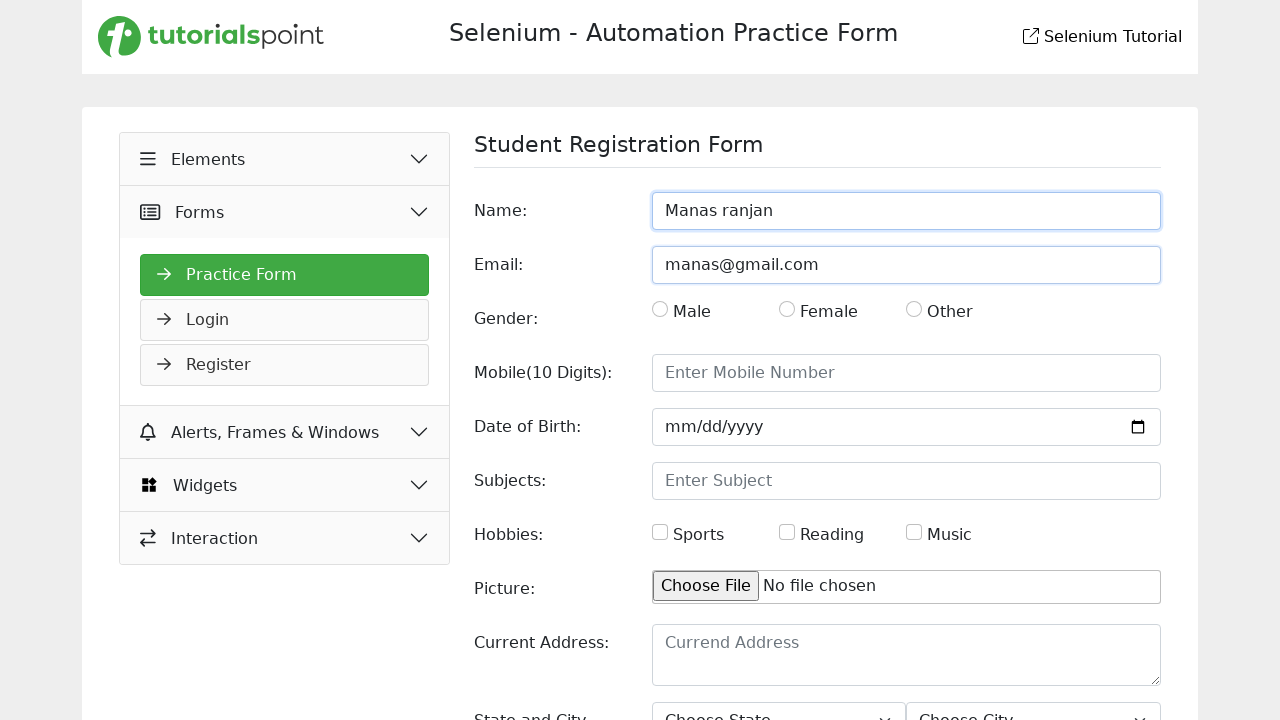

Selected gender radio button (second option) at (787, 309) on input[type='radio'] >> nth=1
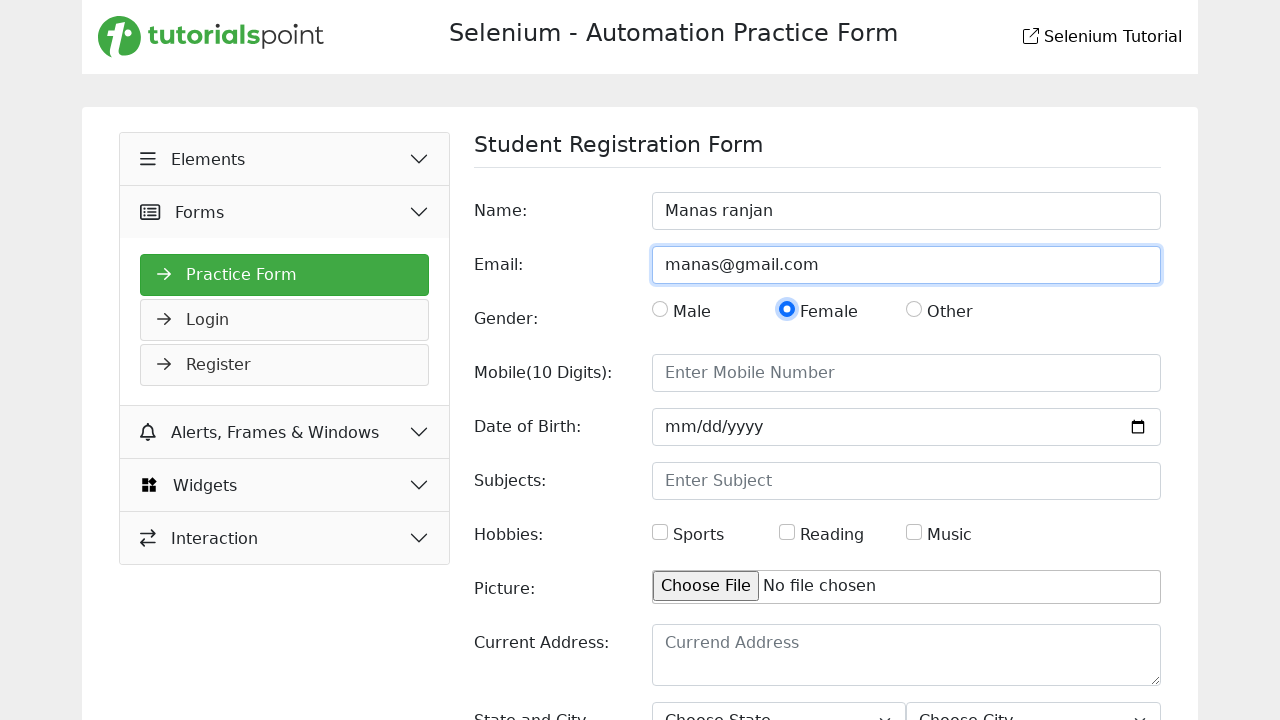

Waited 1000ms to observe form state
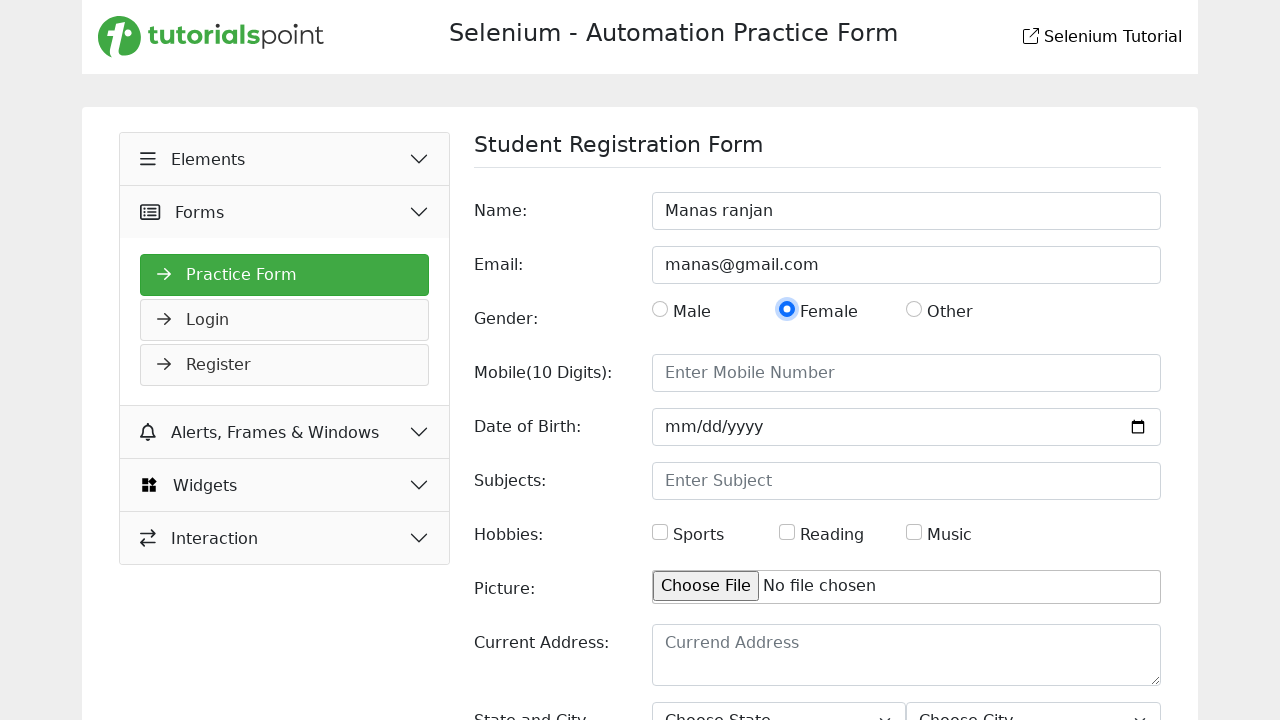

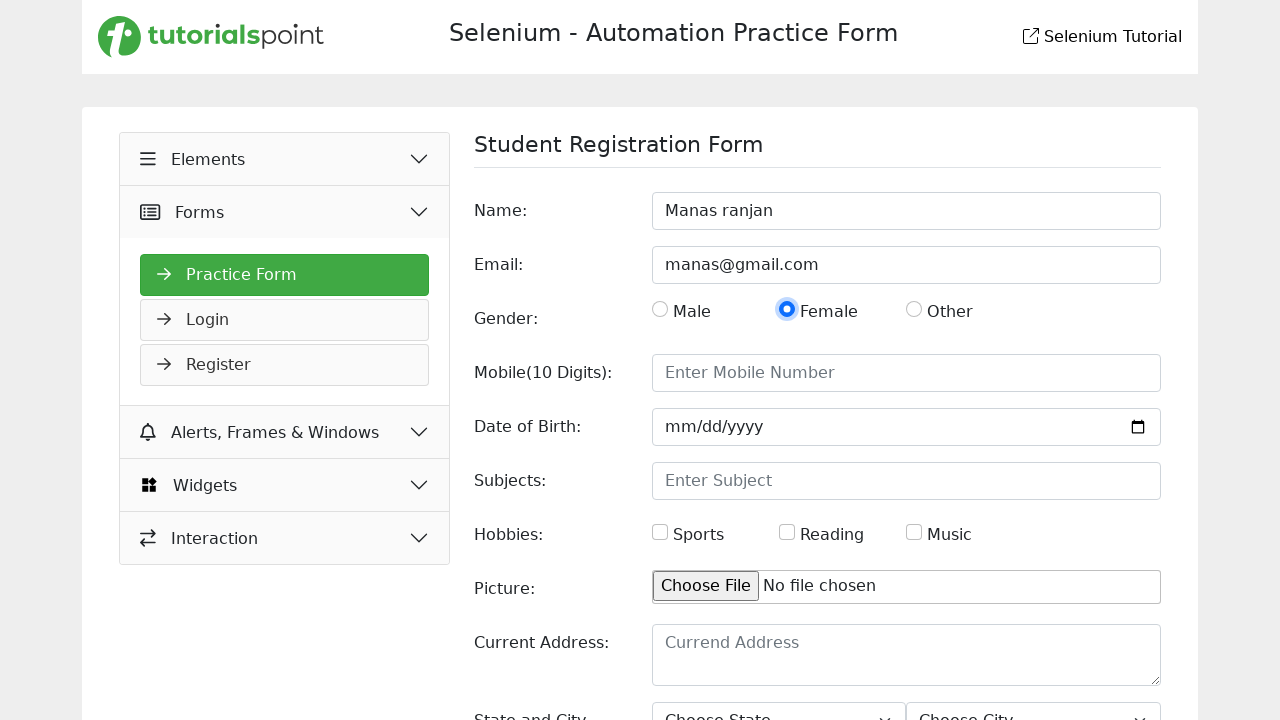